Tests various form elements on an automation practice page including text input, radio button selection, checkbox selection, and navigation via link

Starting URL: https://www.rahulshettyacademy.com/AutomationPractice/

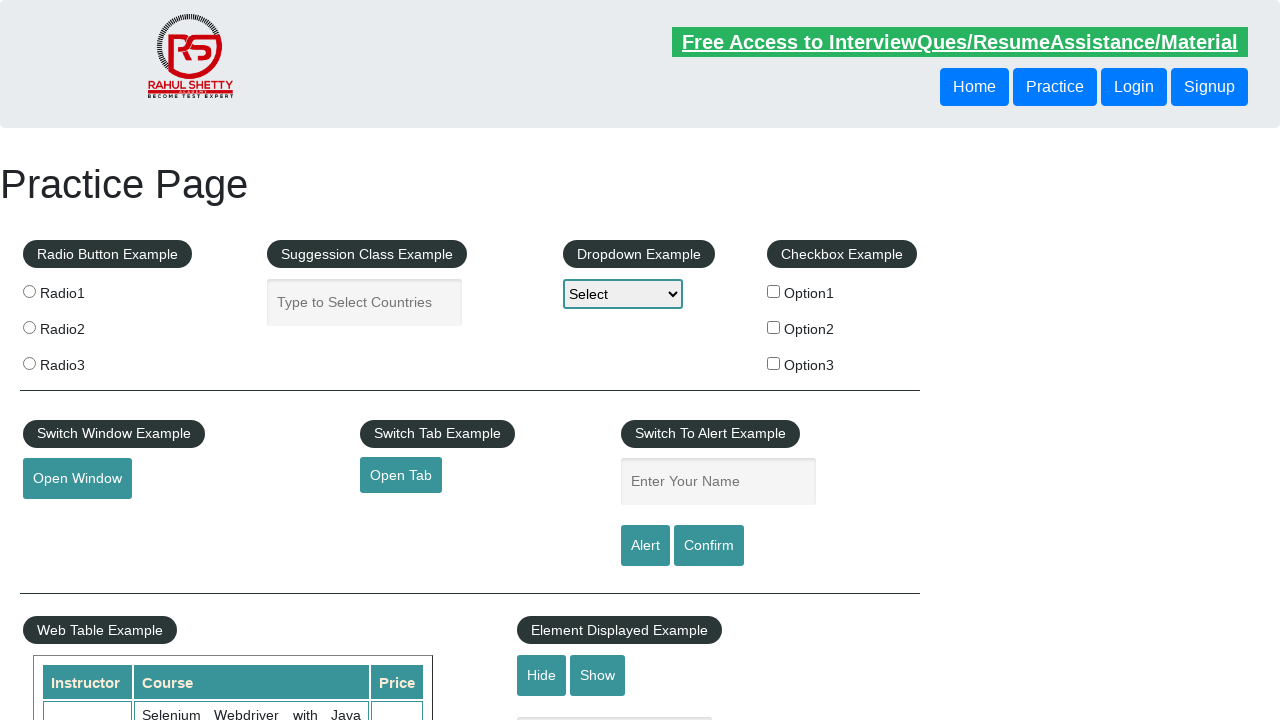

Filled autocomplete input field with 'Hello World' on #autocomplete
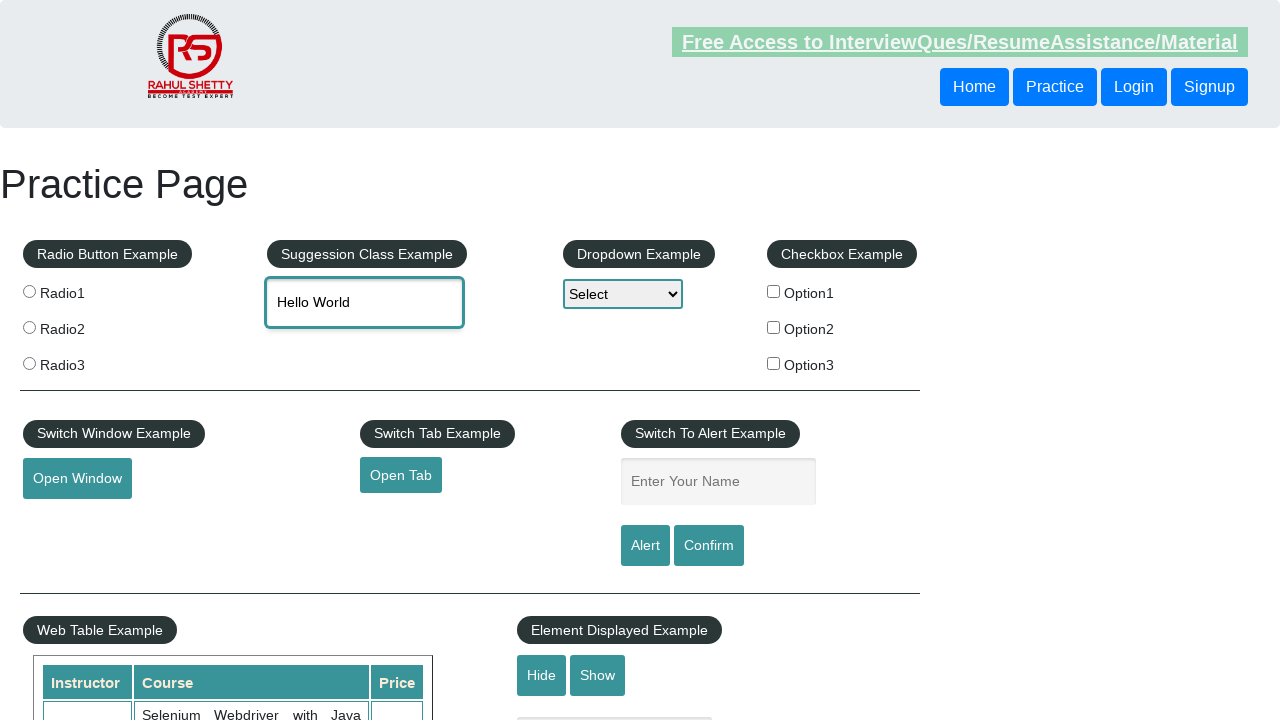

Selected radio button option 2 at (29, 327) on xpath=//input[@value='radio2']
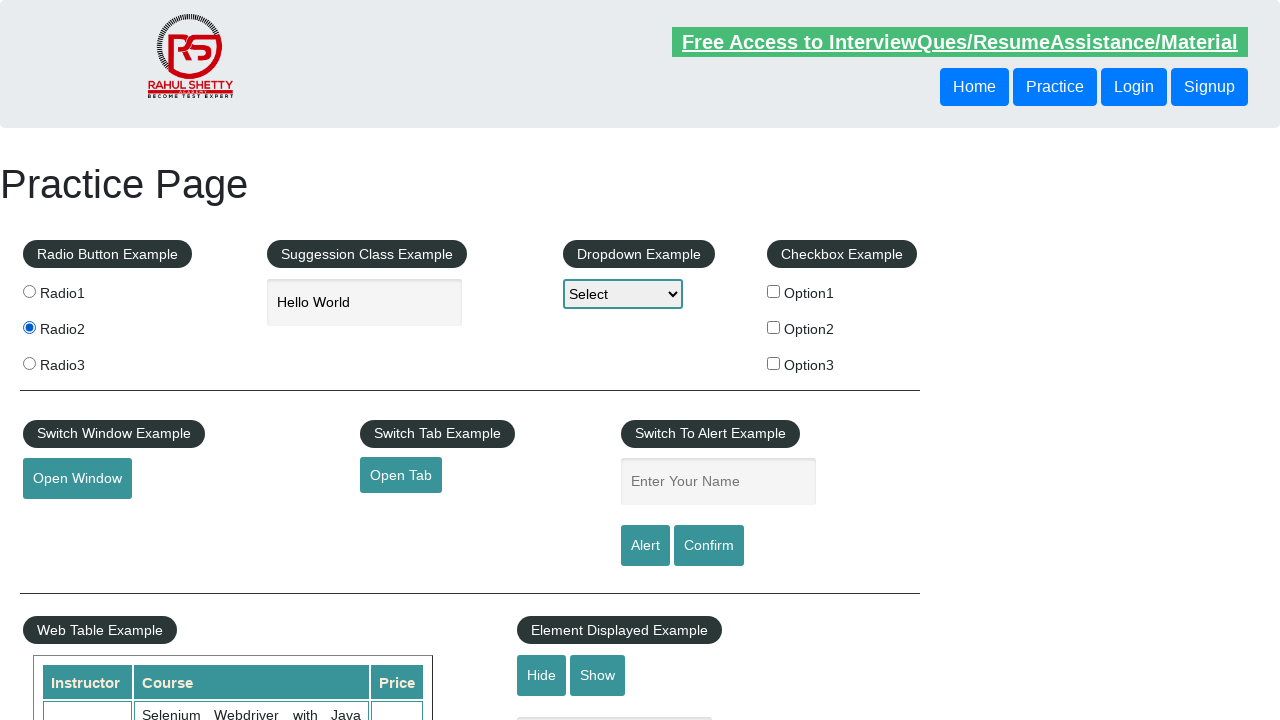

Checked checkbox option 3 at (774, 363) on input[id='checkBoxOption3']
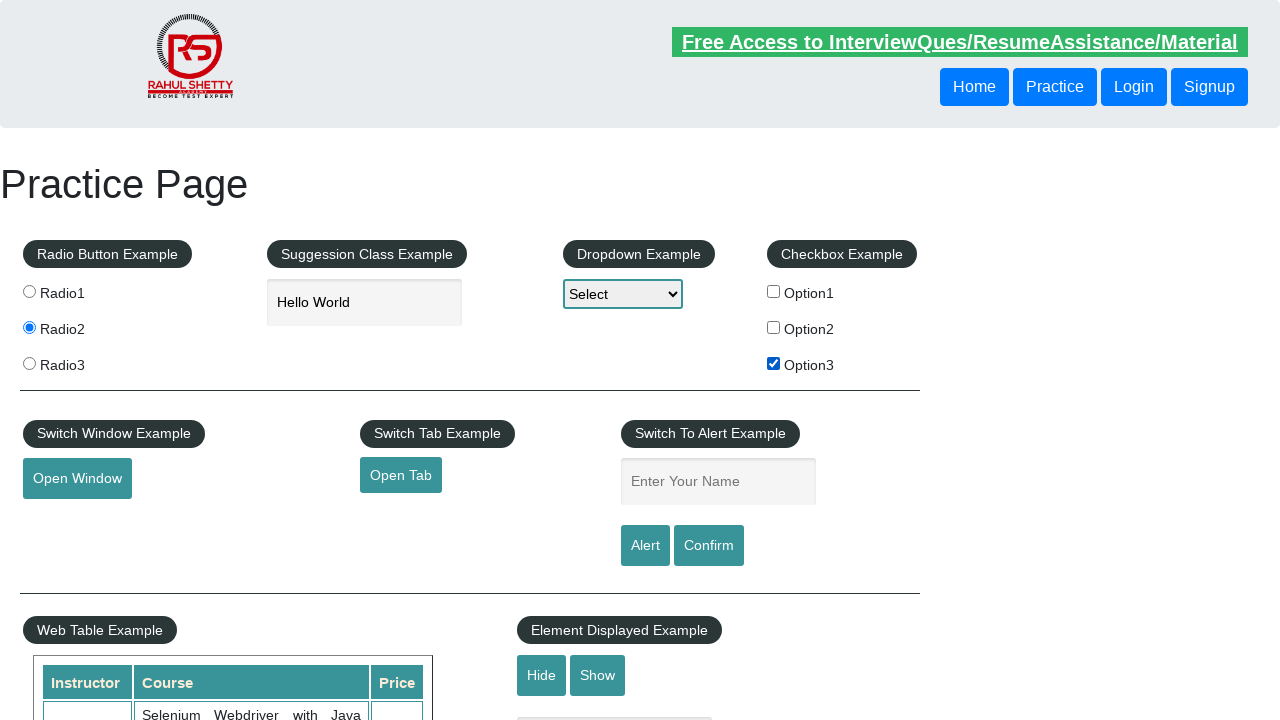

Clicked Home link to navigate at (974, 87) on text=Home
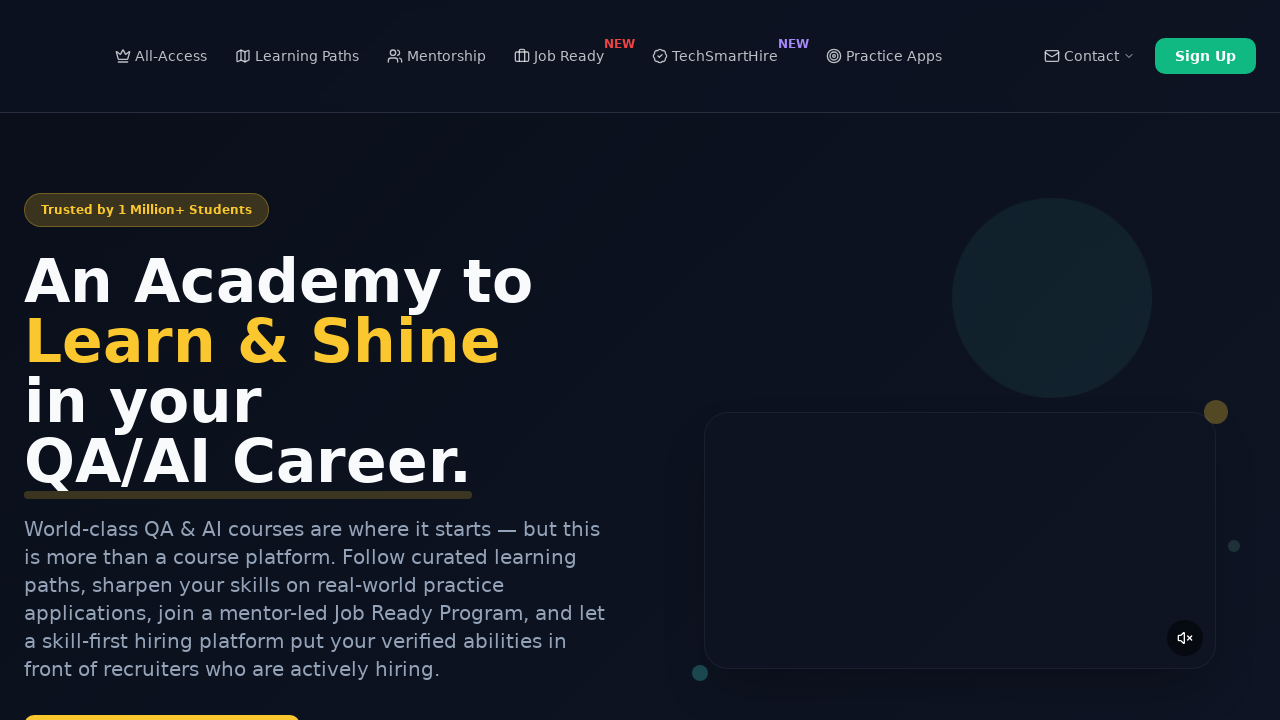

Page loaded after navigation to Home
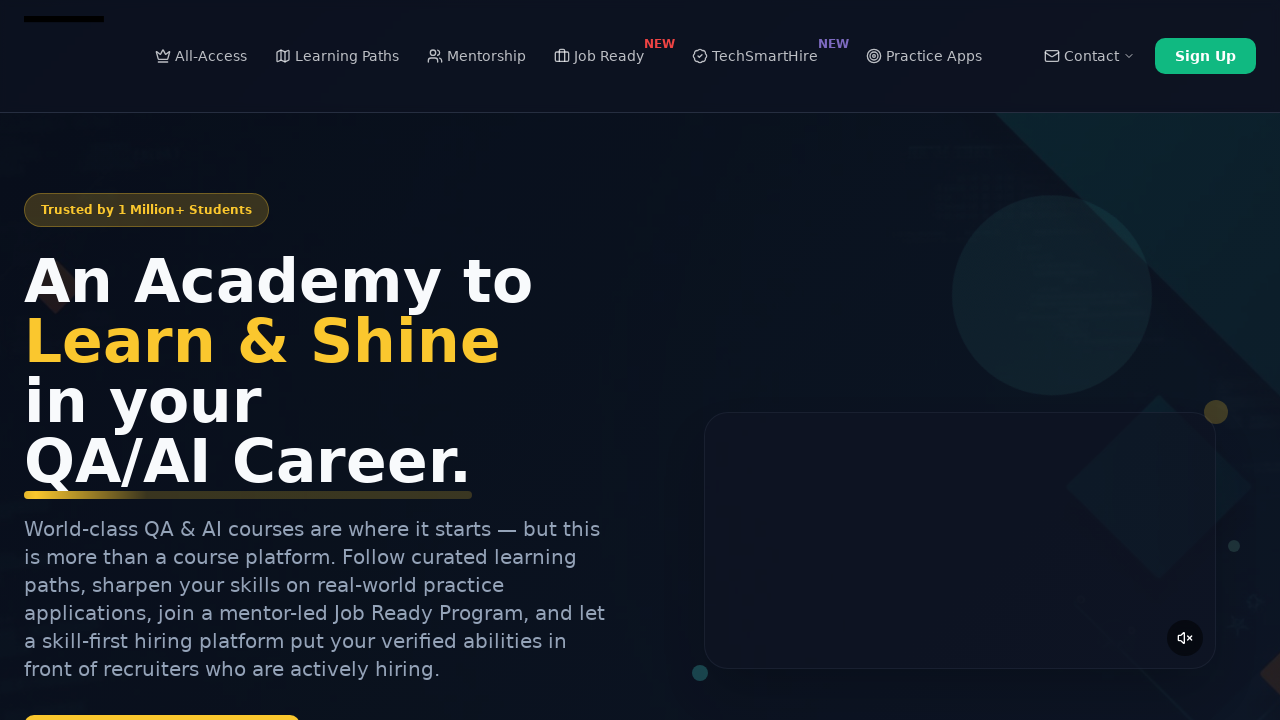

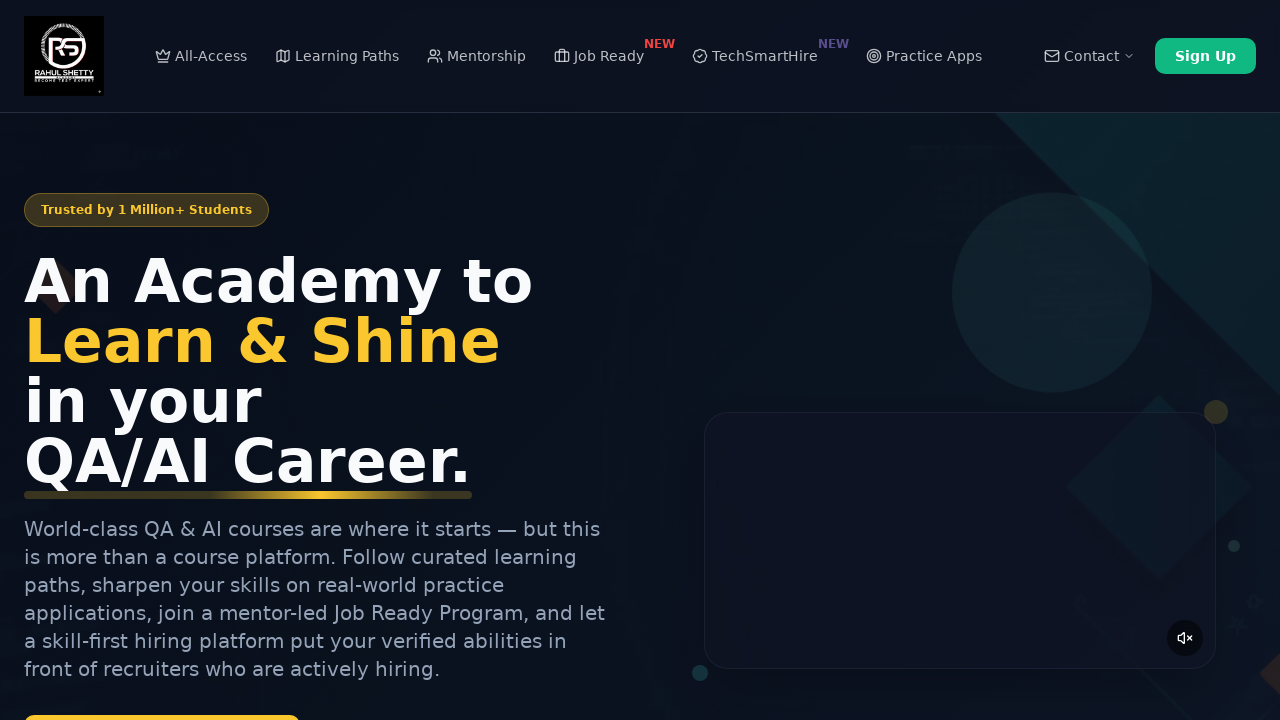